Navigates to carbon.now.sh with one-light theme and red background, then clicks the Export button to generate a code snippet image

Starting URL: https://carbon.now.sh/?bg=rgba(239%2C40%2C44%2C1)&t=one-light&wt=none&l=application%2Ftypescript&ds=true&dsyoff=20px&dsblur=68px&wc=true&wa=true&pv=56px&ph=56px&ln=false&fl=1&fm=Hack&fs=14px&lh=143%25&si=false&es=2x&wm=false&code=function%20greet()%20%7B%20return%20%22Hi%22%3B%20%7D

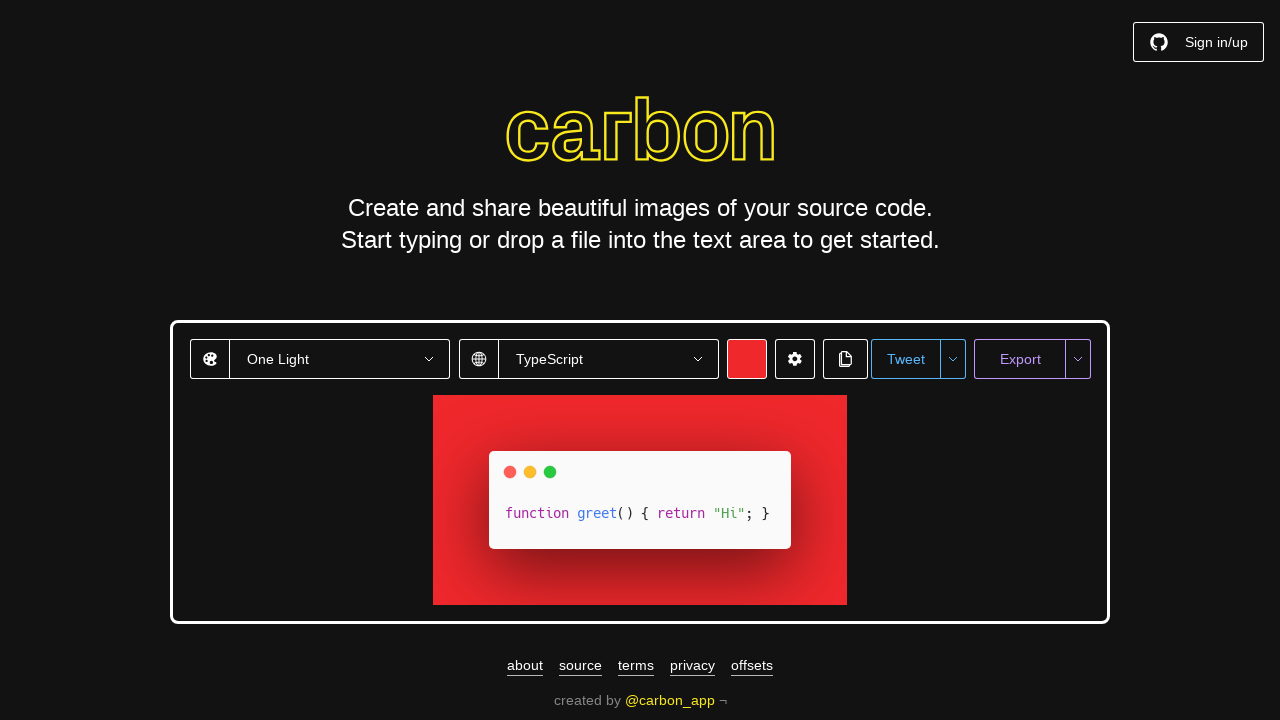

Waited for Export button to be visible on carbon.now.sh
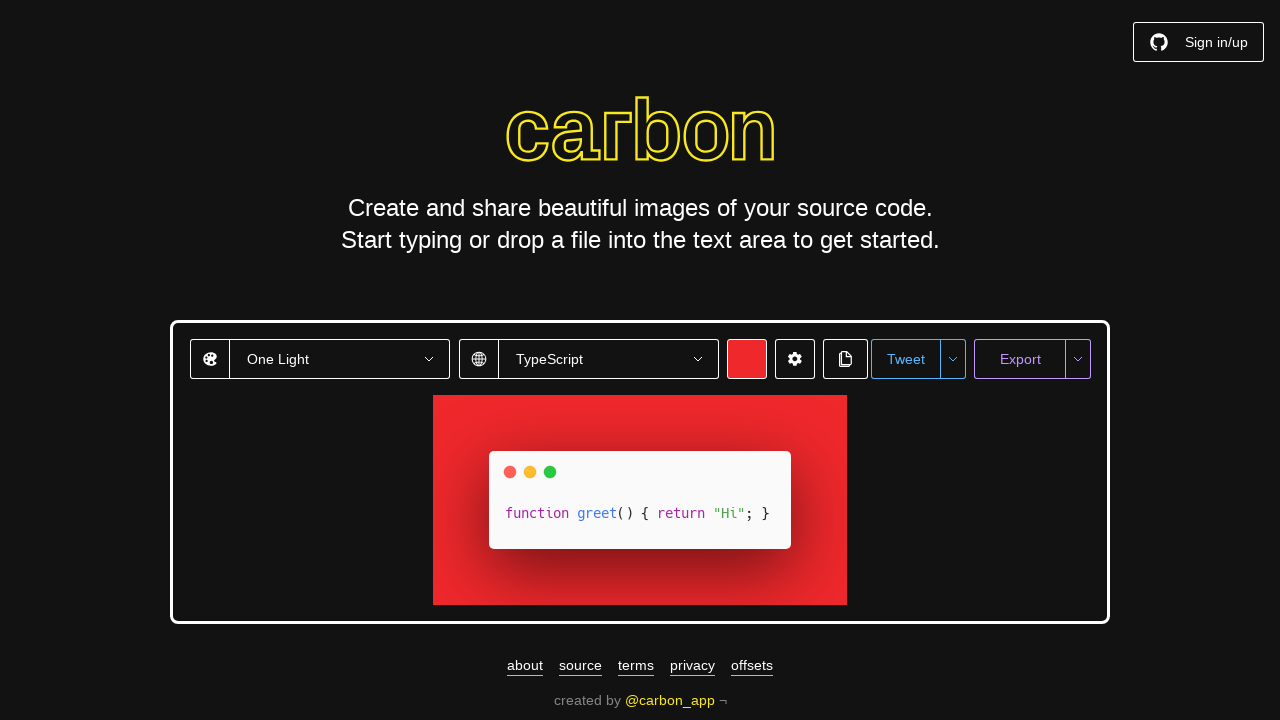

Clicked Export button to generate code snippet image at (1020, 359) on xpath=//button[contains(text(),'Export')]
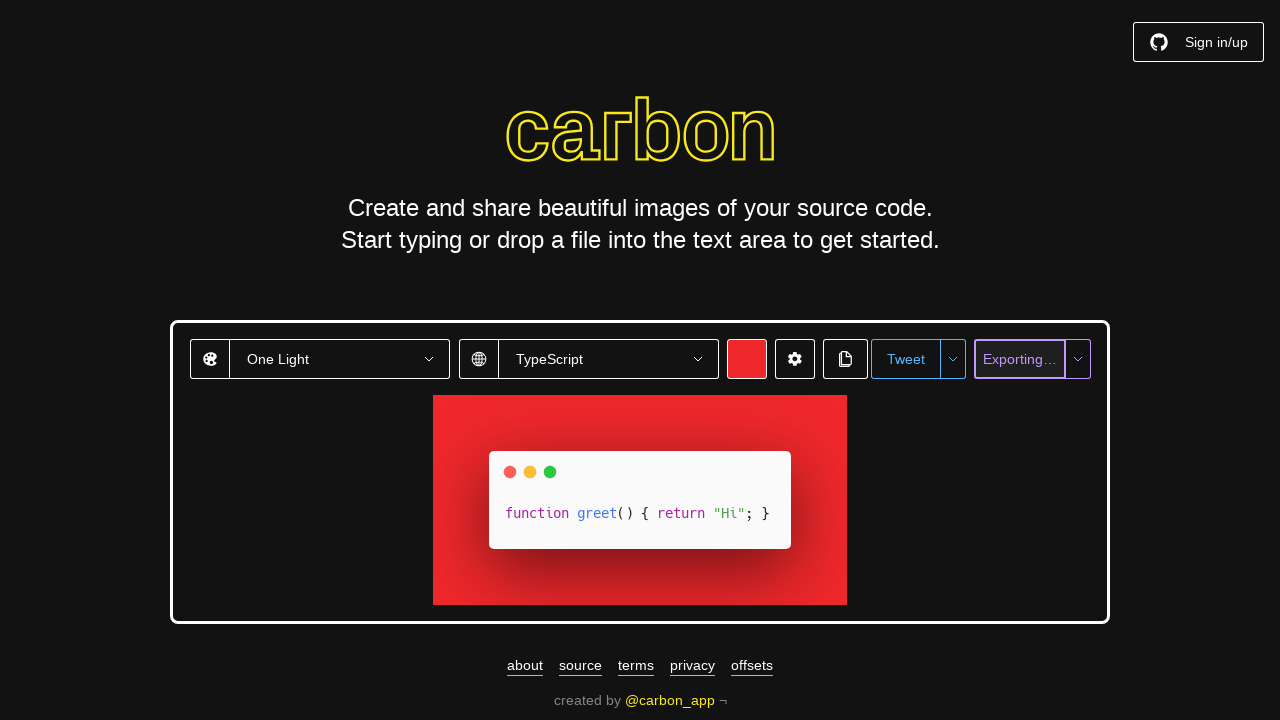

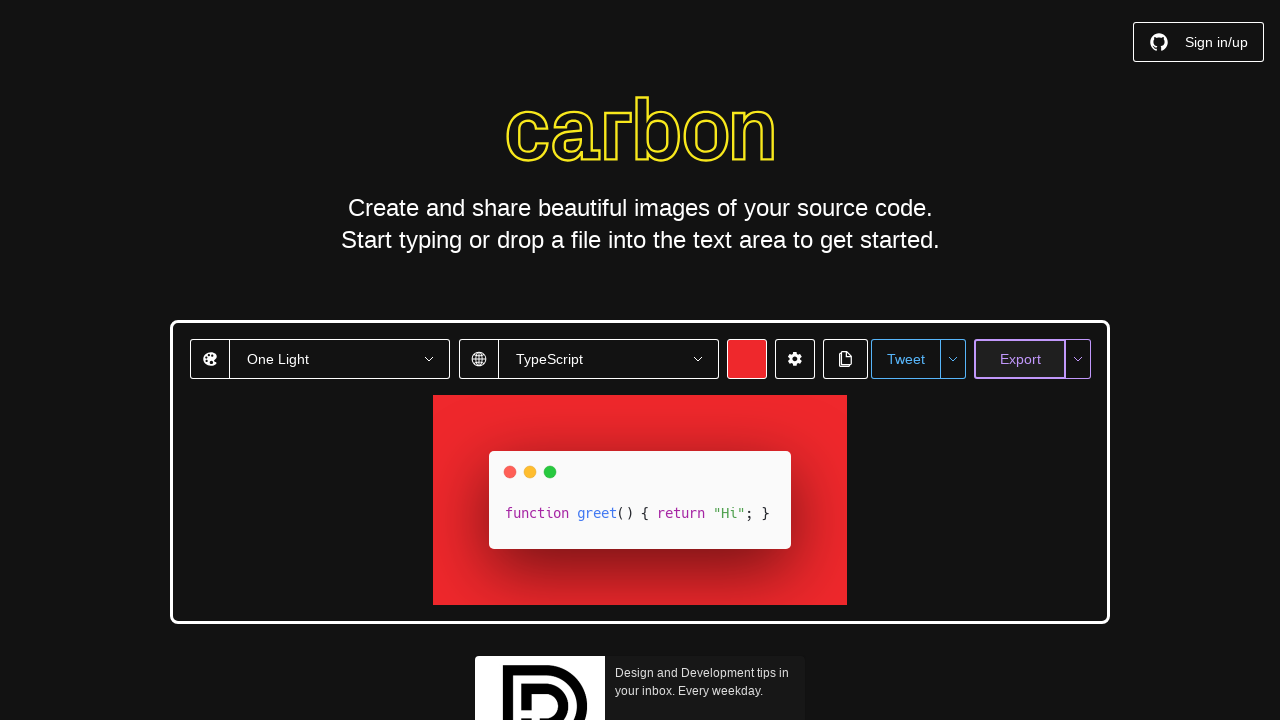